Navigates to the Selenium website and performs scroll down and scroll up actions to demonstrate page scrolling

Starting URL: https://www.selenium.dev

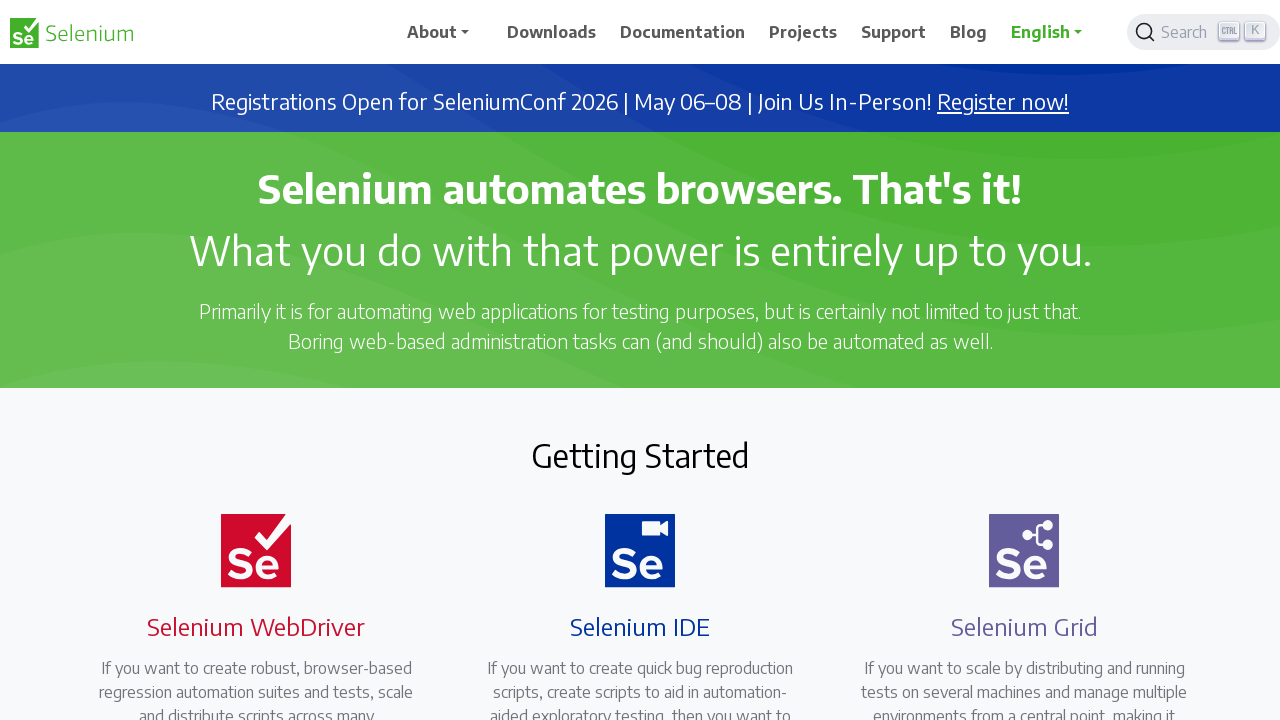

Navigated to Selenium website
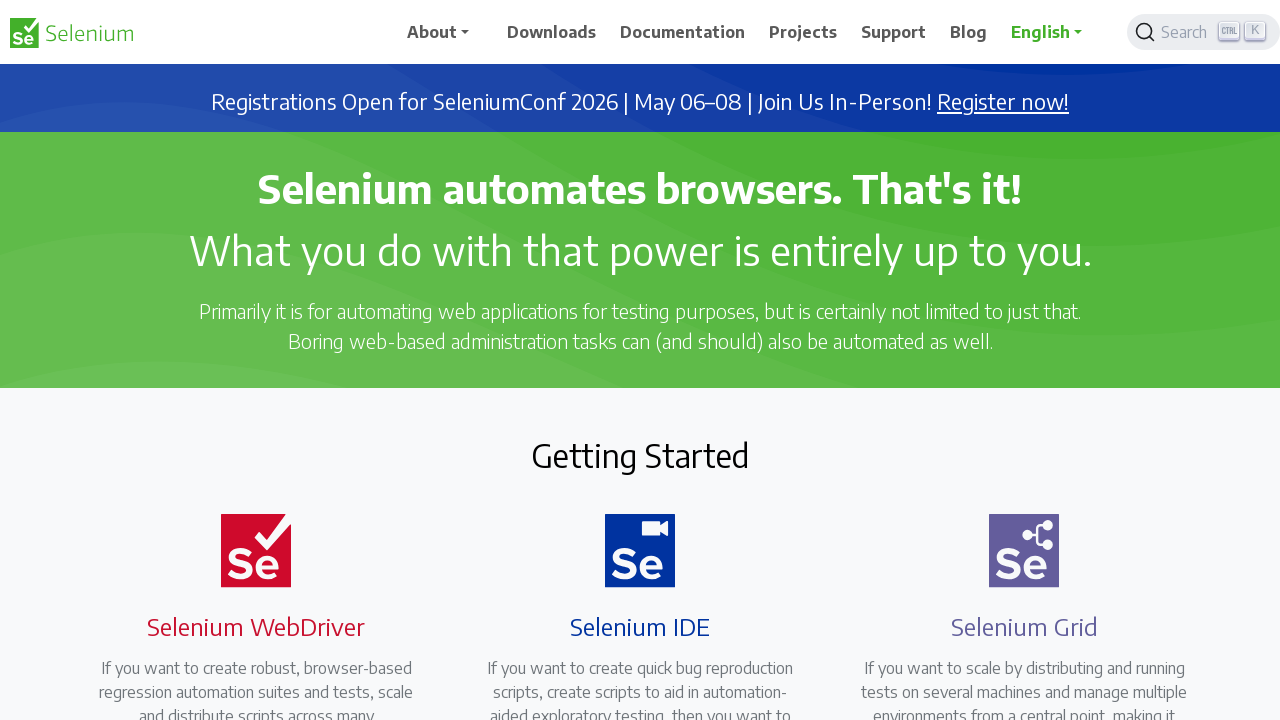

Scrolled down the page by 500 pixels
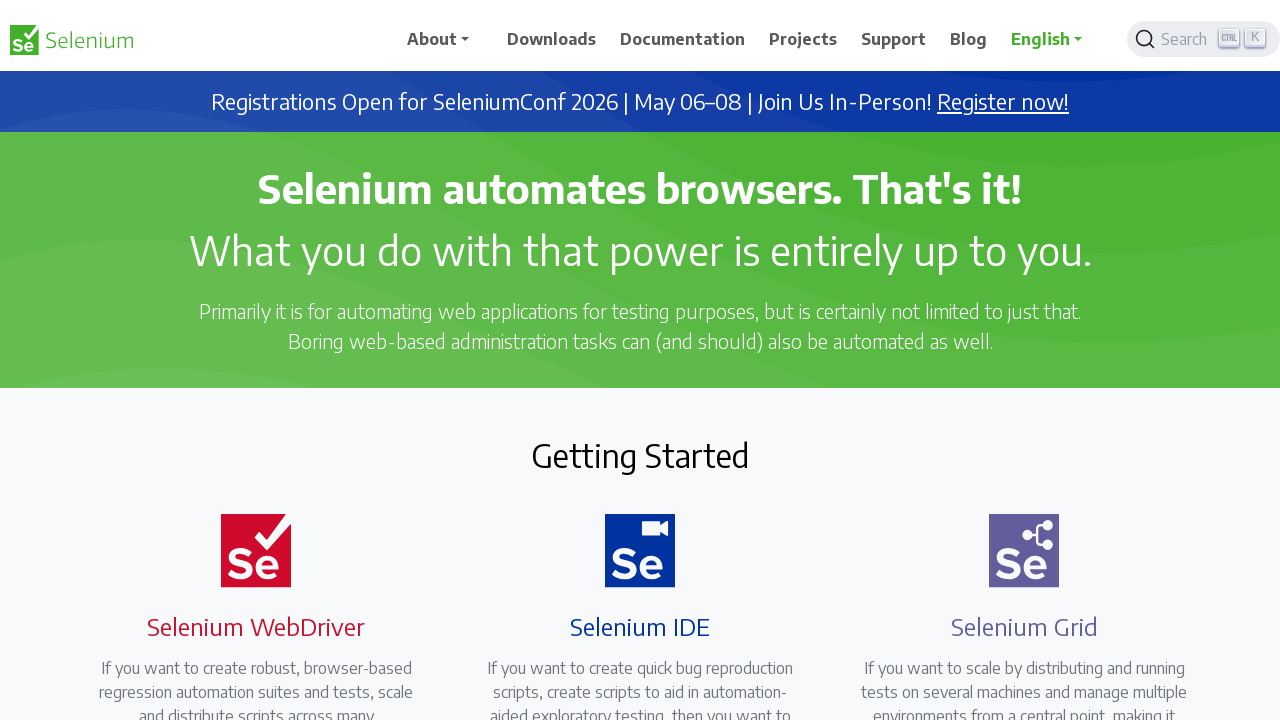

Waited 2 seconds for scroll effect to be visible
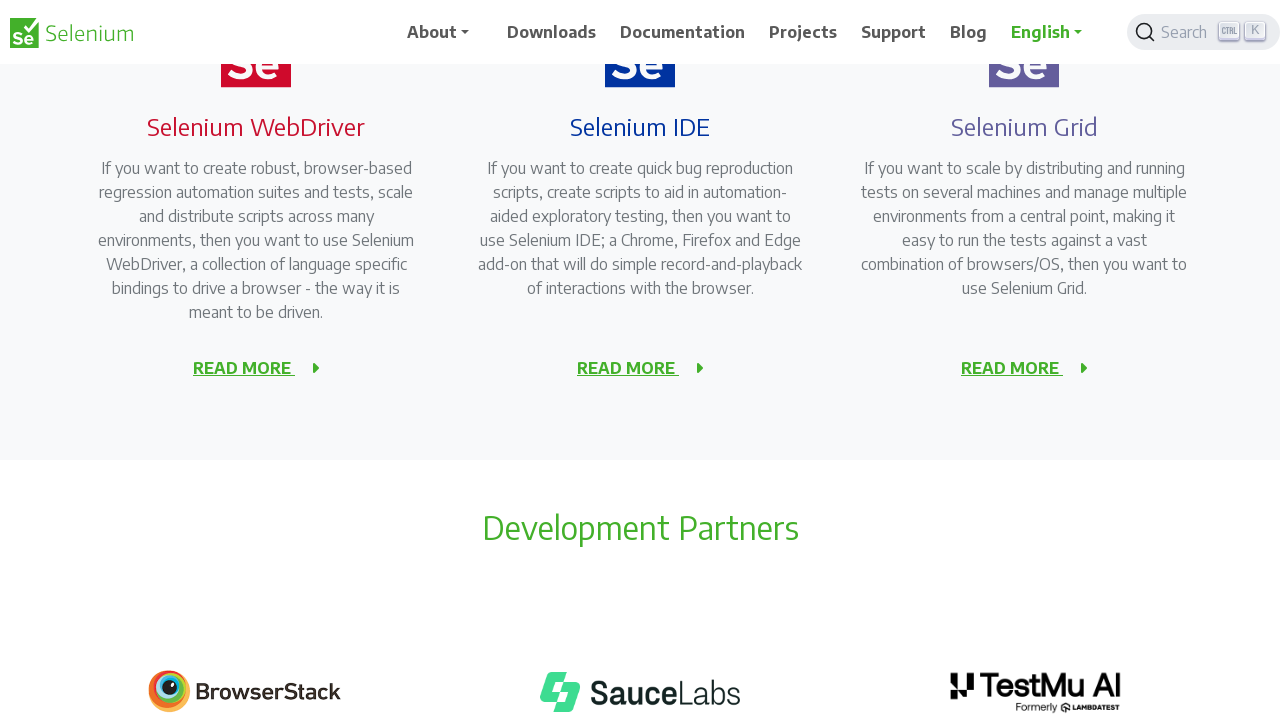

Scrolled up the page by 500 pixels
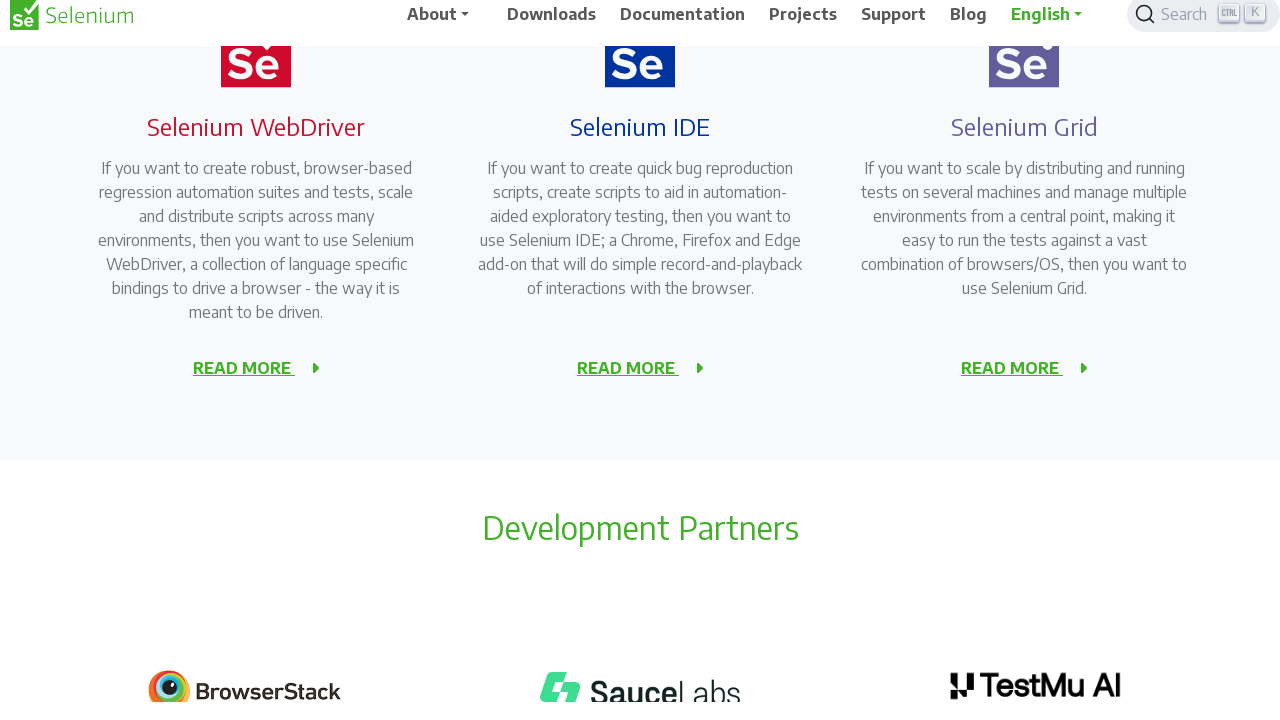

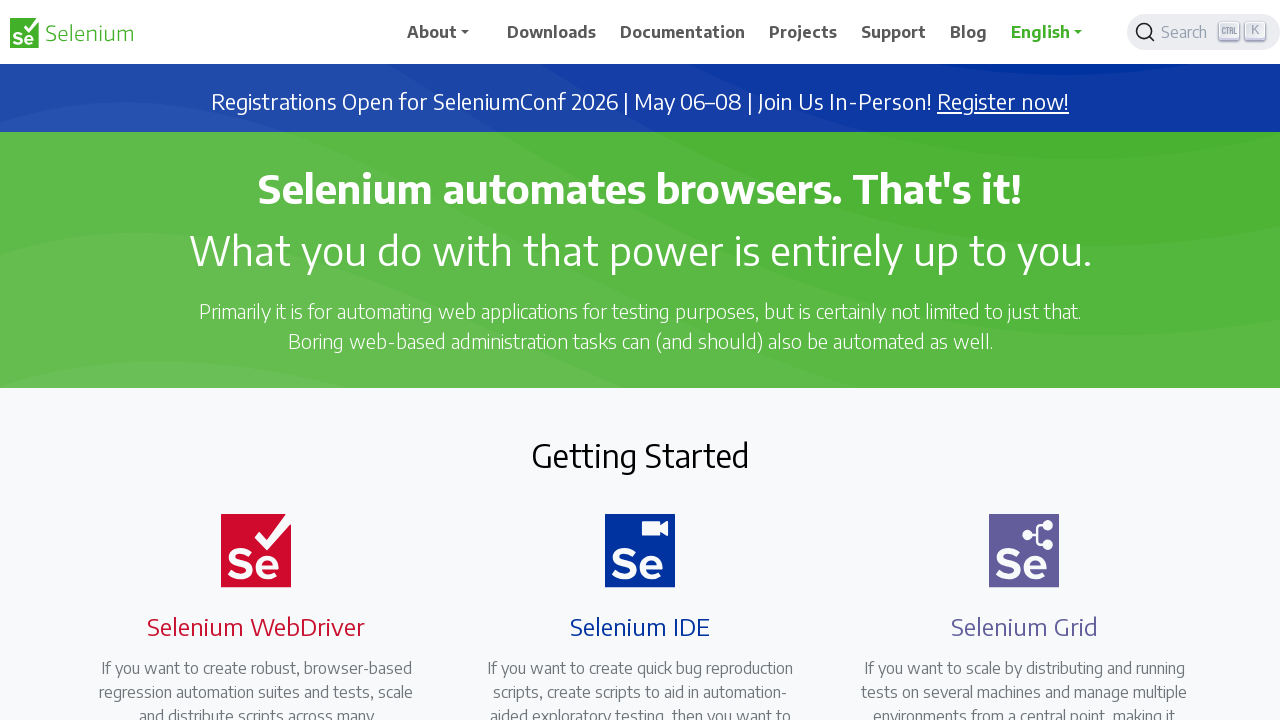